Tests the visibility of a button that appears after 5 seconds on Dynamic Properties page

Starting URL: https://demoqa.com

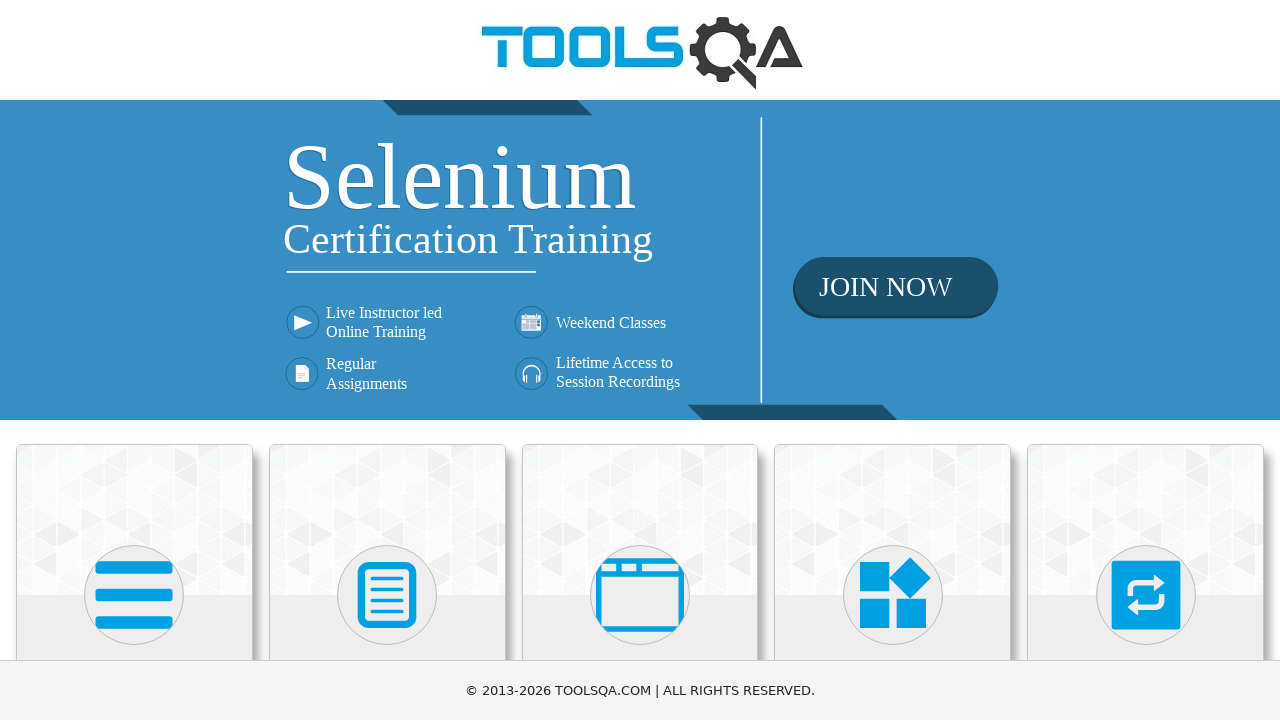

Clicked on Elements category at (134, 360) on text=Elements
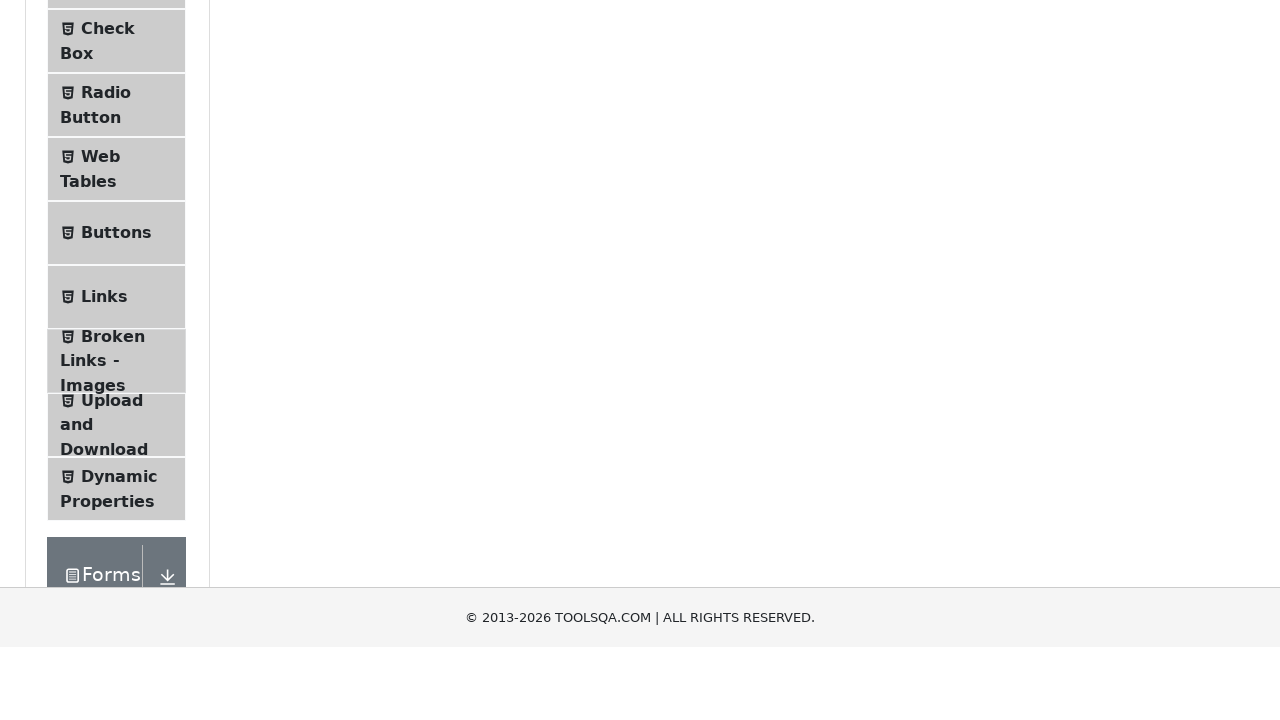

Clicked on Dynamic Properties at (119, 348) on text=Dynamic Properties
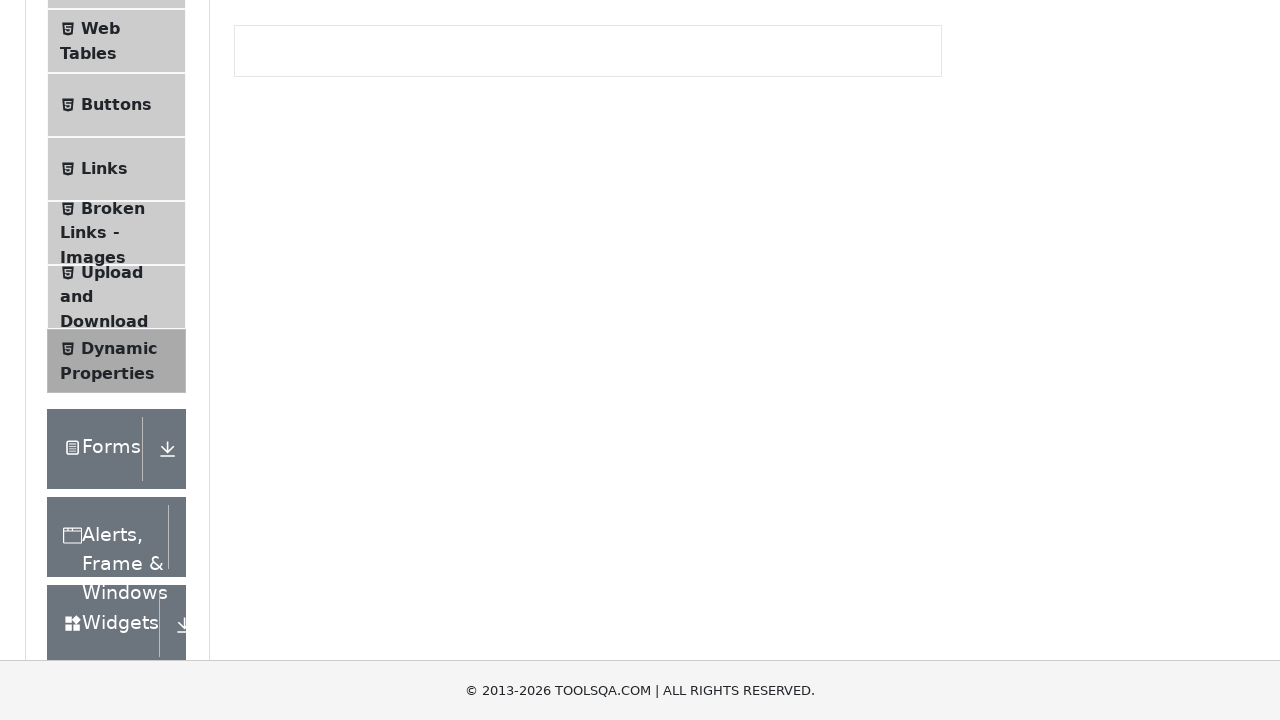

Button with ID 'visibleAfter' became visible after 5 seconds
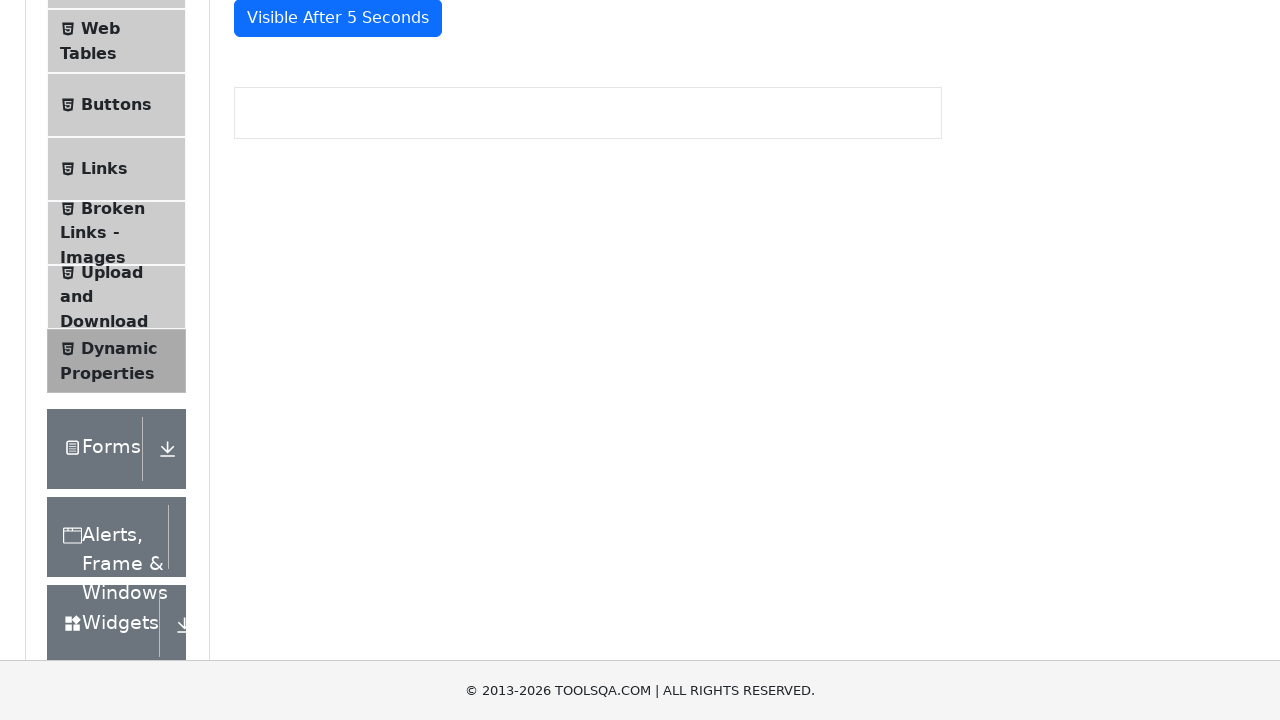

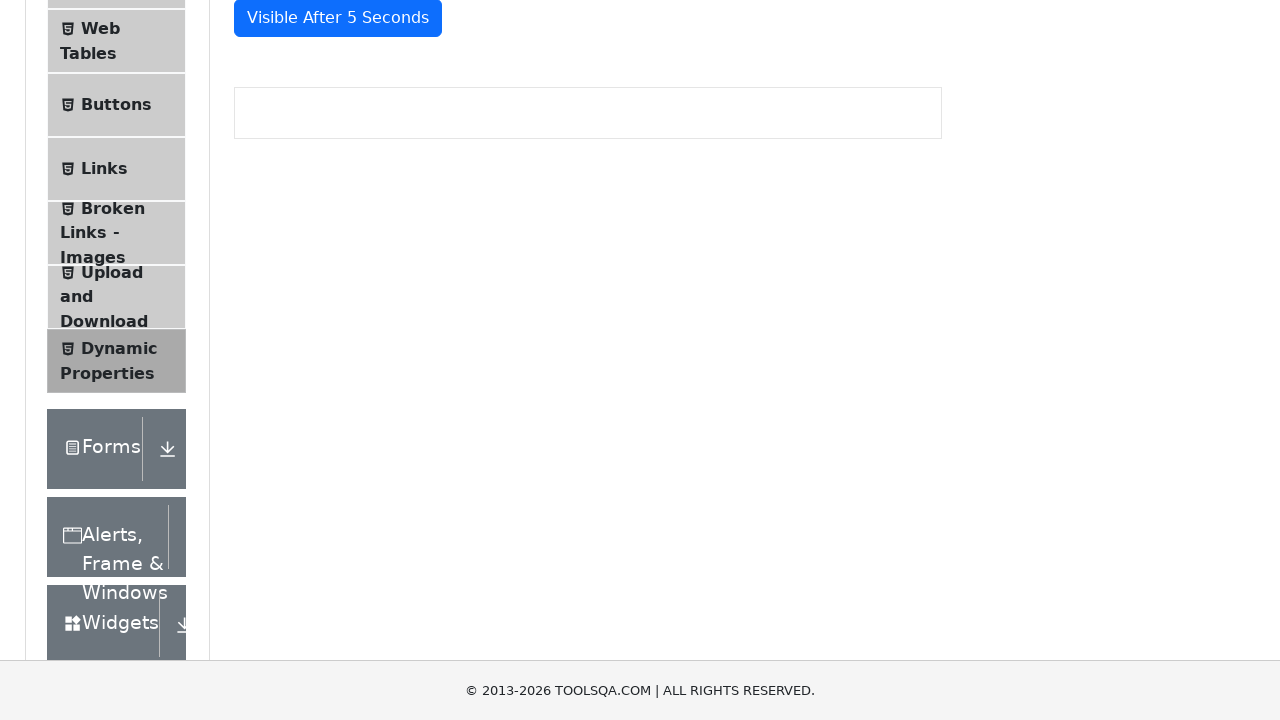